Tests form interaction by extracting a value from an image attribute, calculating a mathematical formula, filling in the answer, checking two checkboxes, and submitting the form.

Starting URL: http://suninjuly.github.io/get_attribute.html

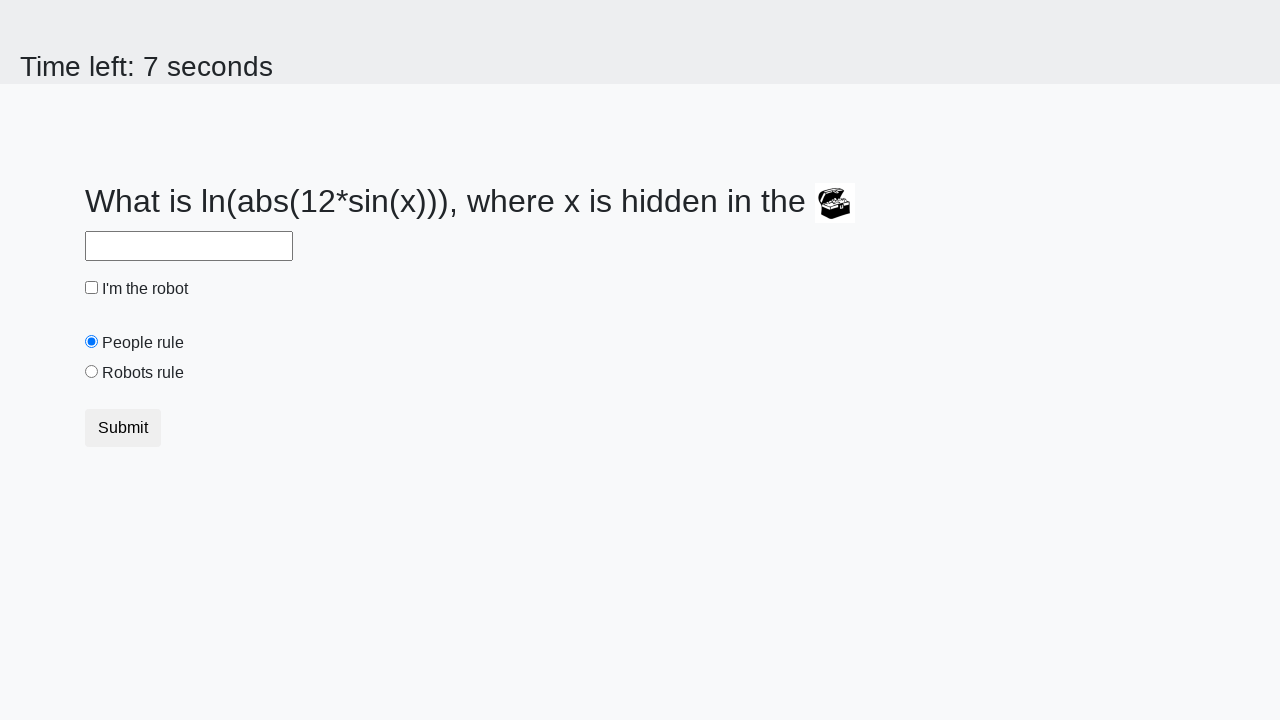

Extracted 'valuex' attribute from treasure image
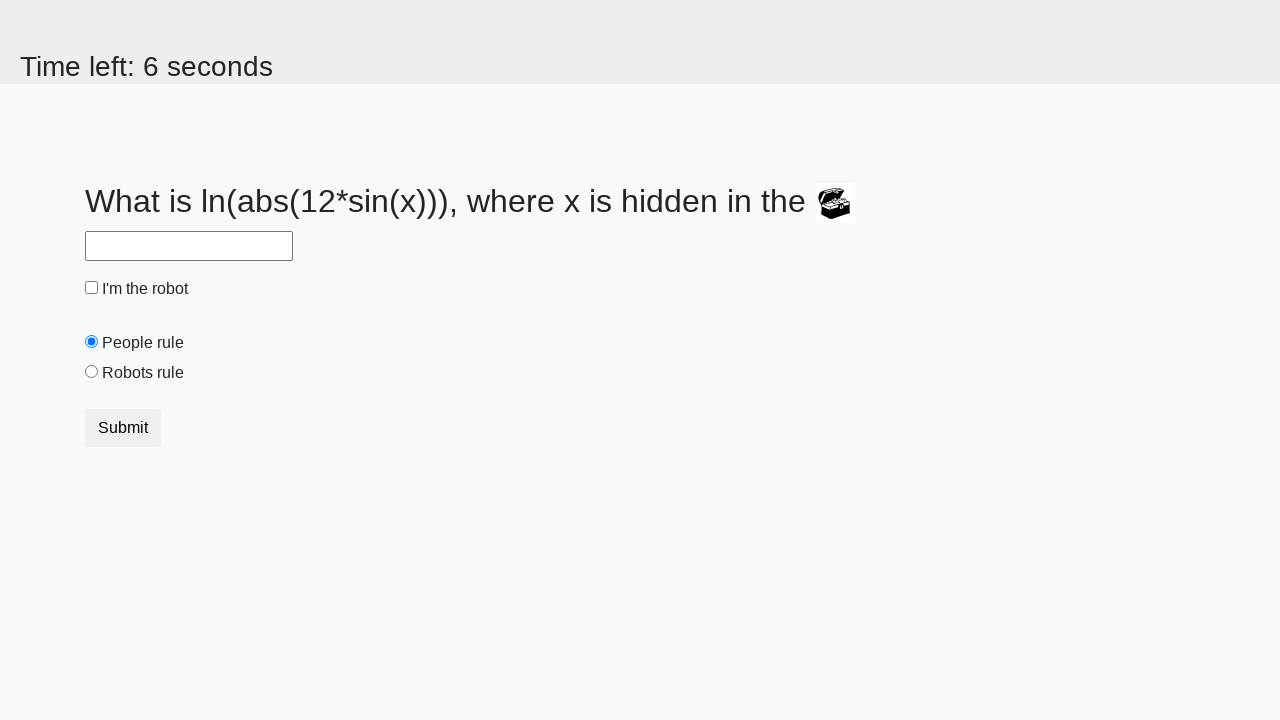

Converted extracted value to integer: 561
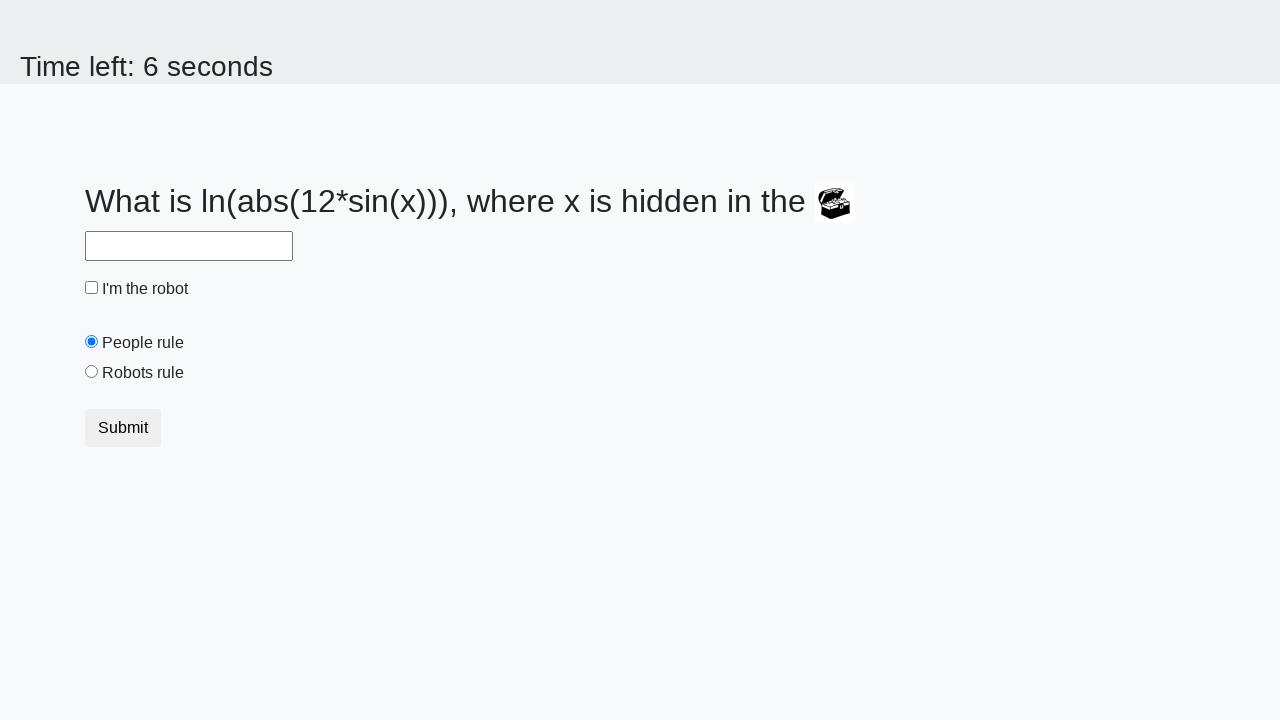

Calculated formula result: 2.4592145741032
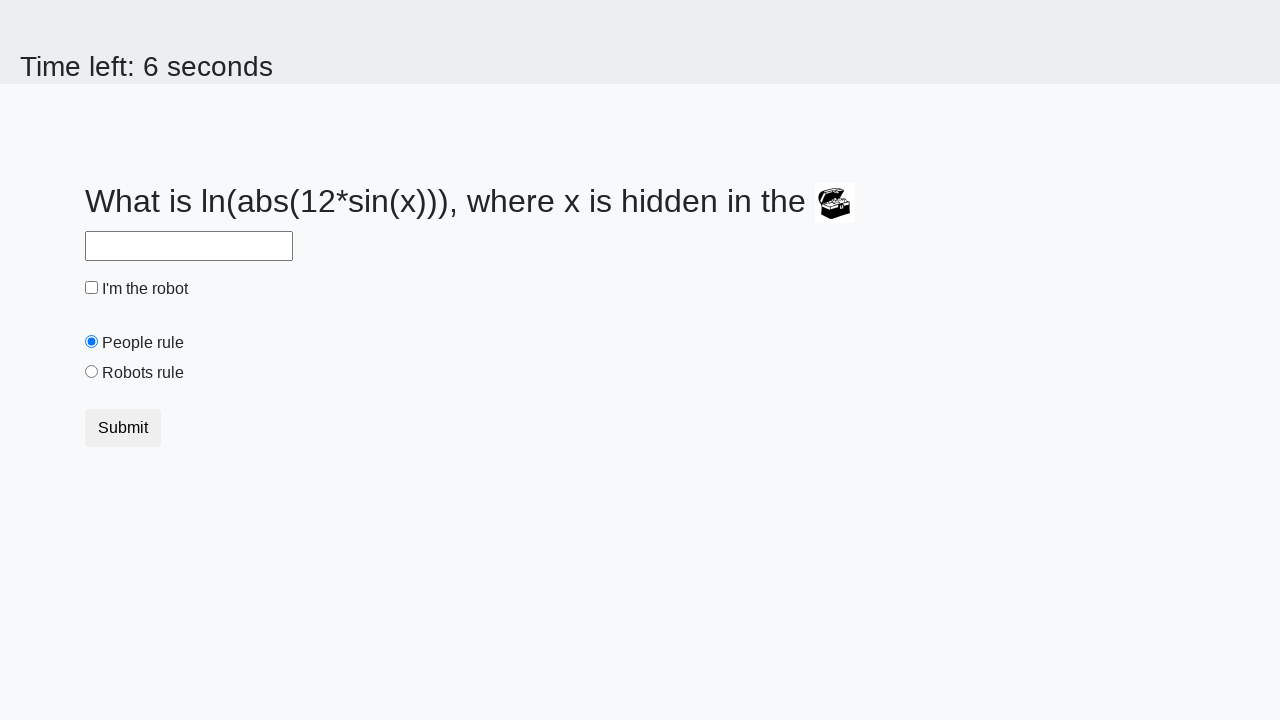

Filled answer field with calculated value: 2.4592145741032 on input#answer
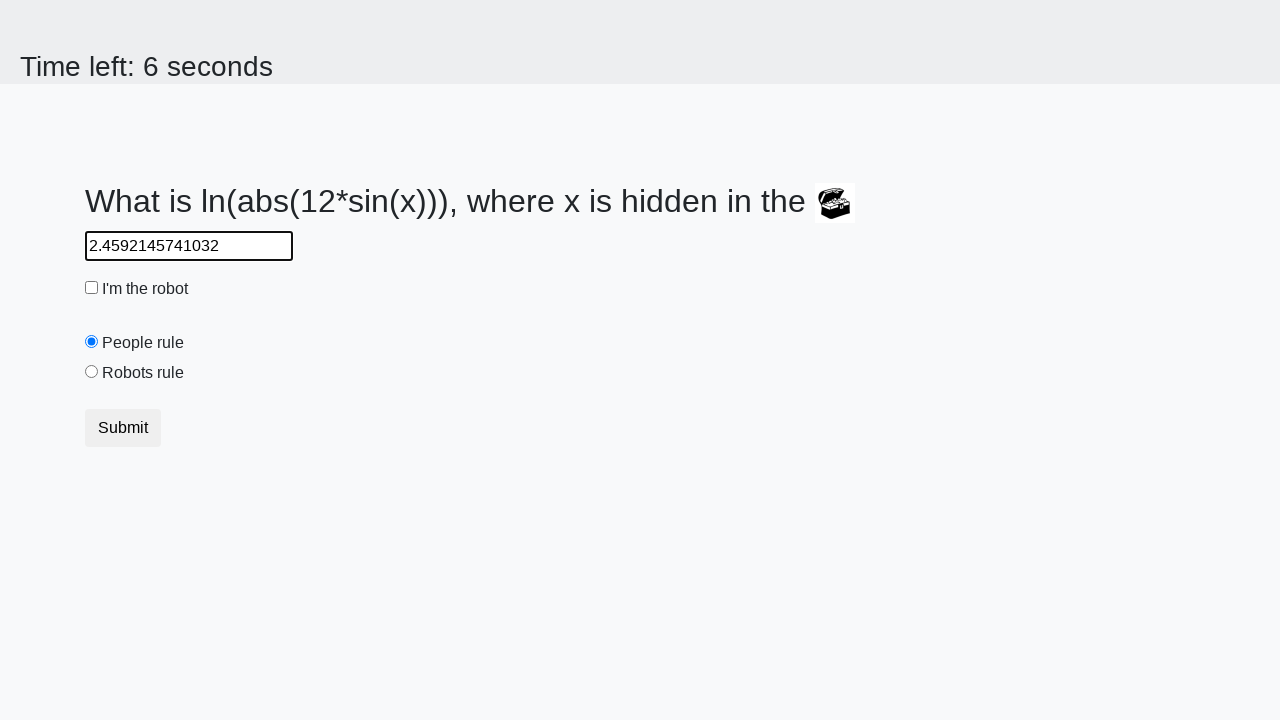

Clicked robot checkbox at (92, 288) on input#robotCheckbox
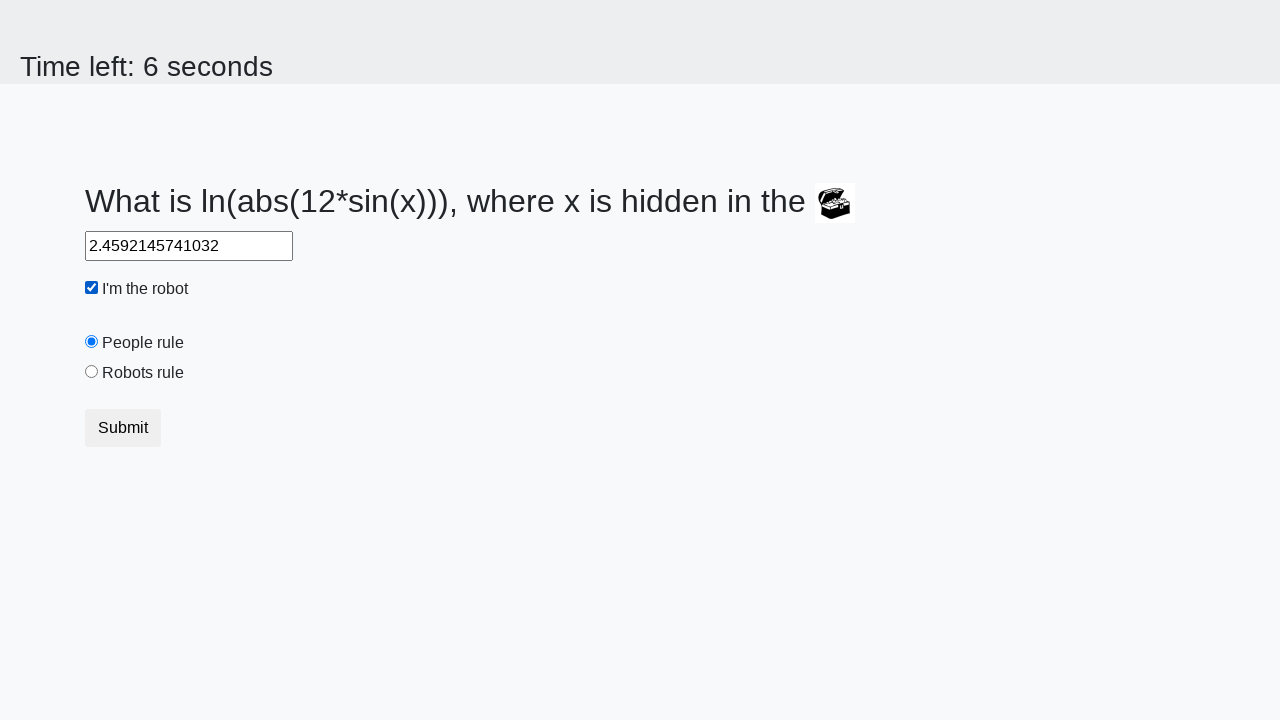

Clicked robots rule checkbox at (92, 372) on input#robotsRule
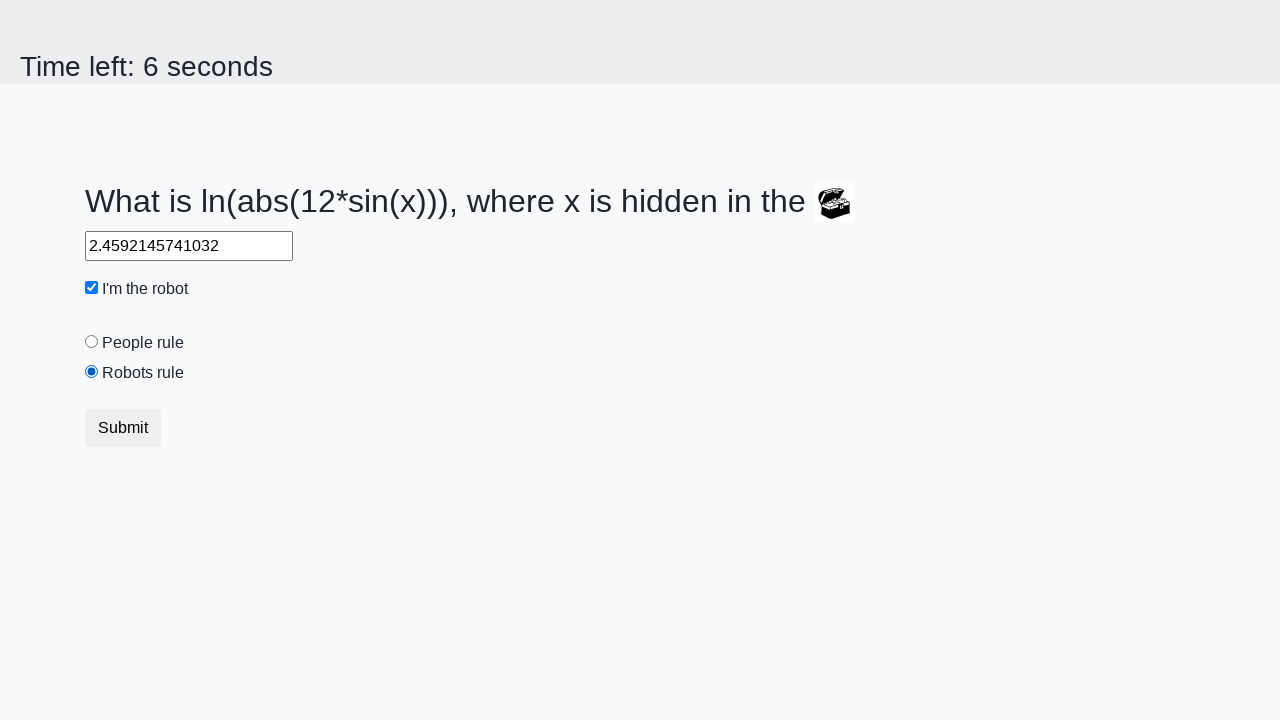

Submitted the form at (123, 428) on button[type="submit"]
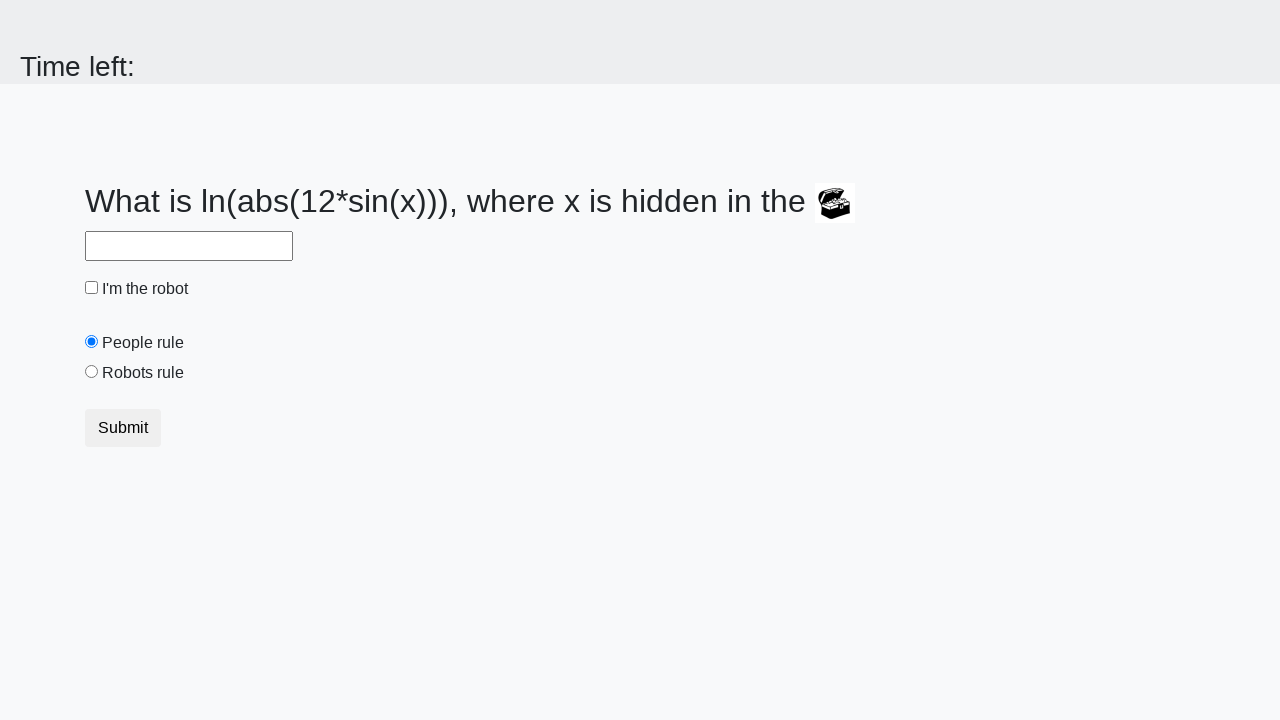

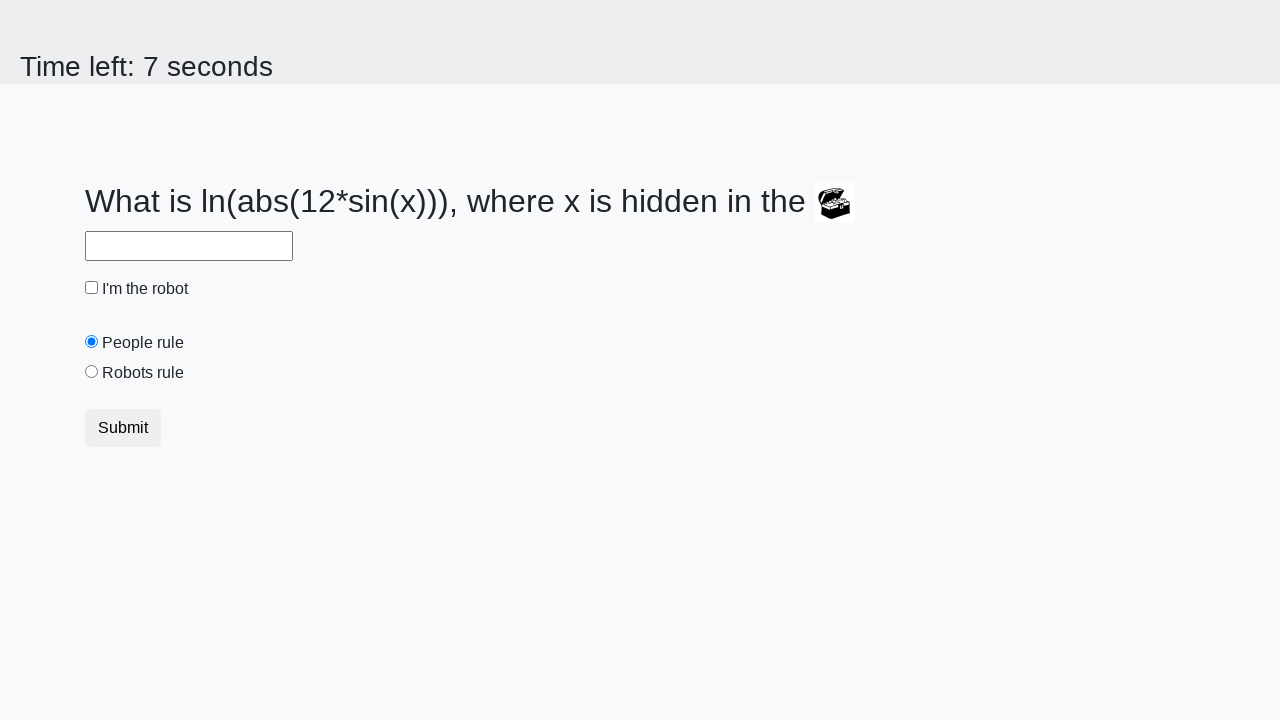